Tests checkbox functionality by ensuring both checkboxes on the page are selected, clicking them if they are not already checked

Starting URL: https://the-internet.herokuapp.com/checkboxes

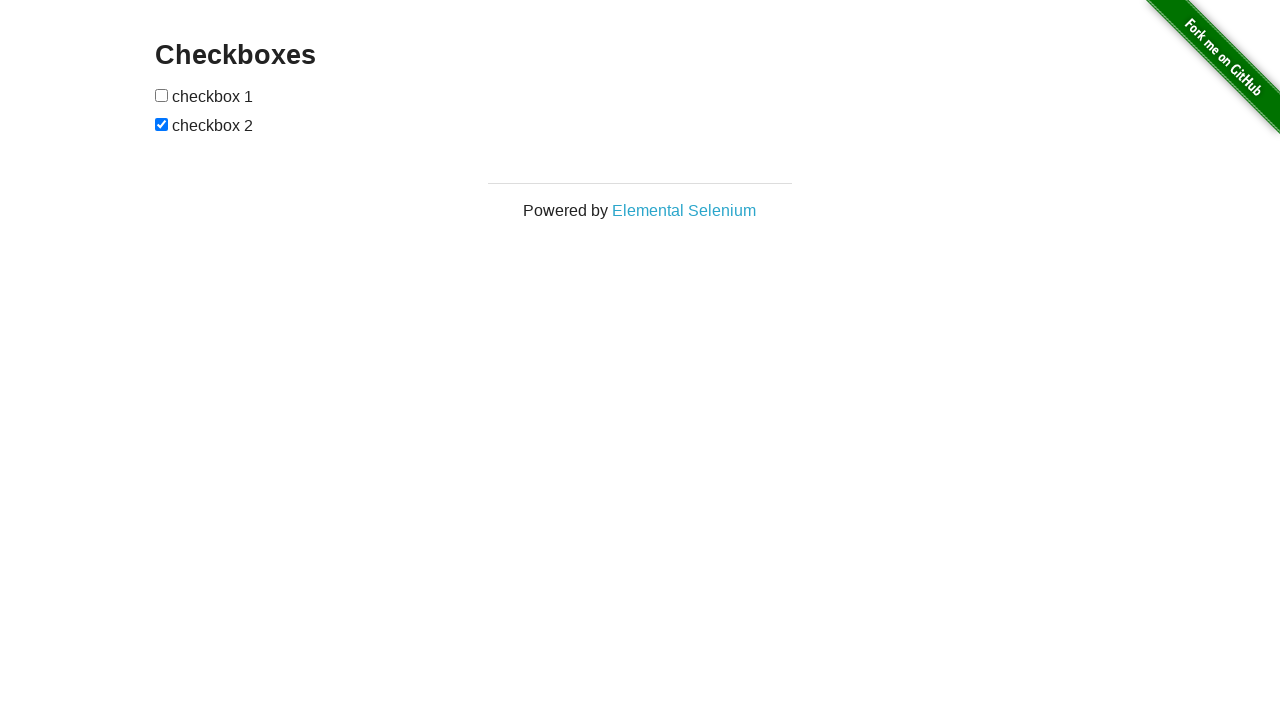

Located all checkboxes on the page
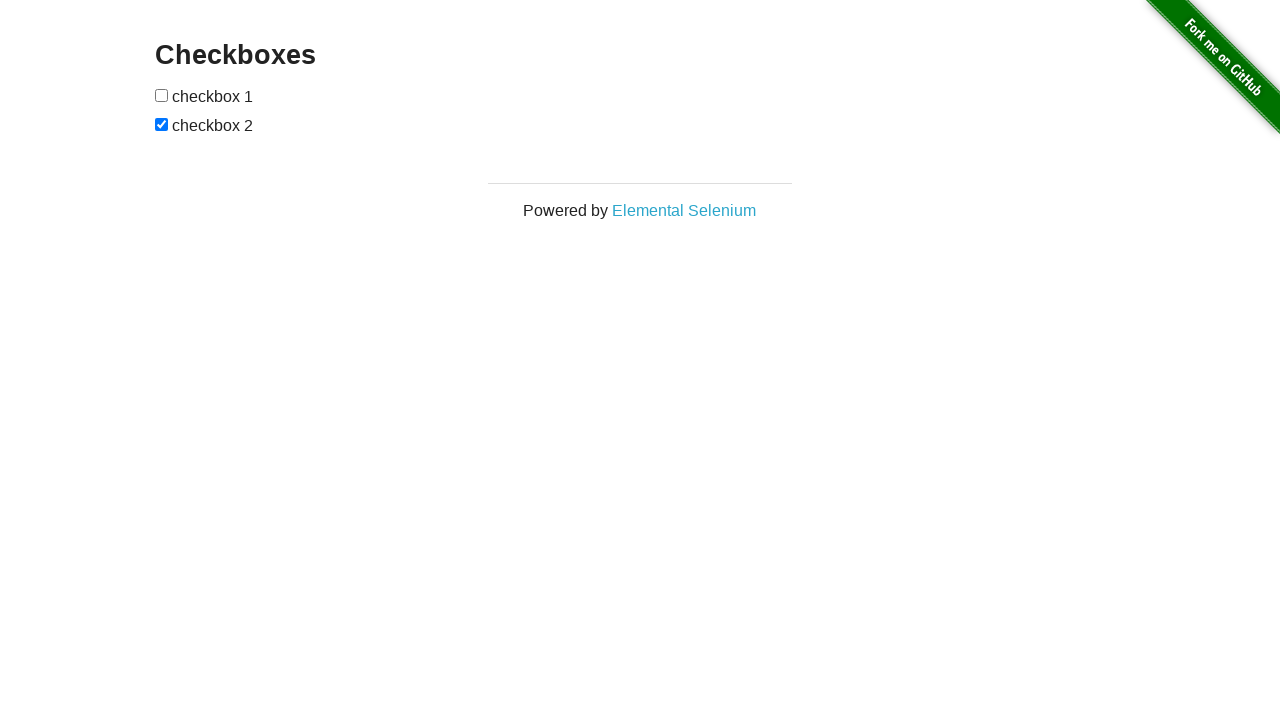

Selected first checkbox element
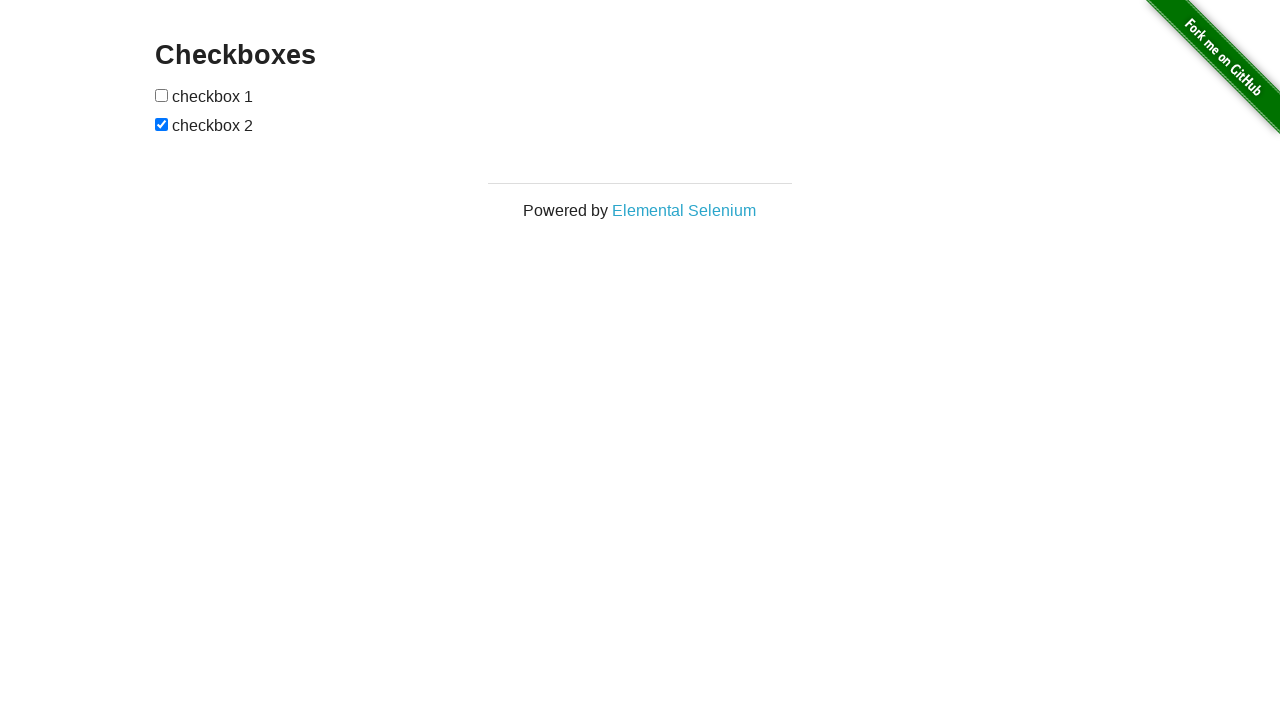

Verified first checkbox is not checked
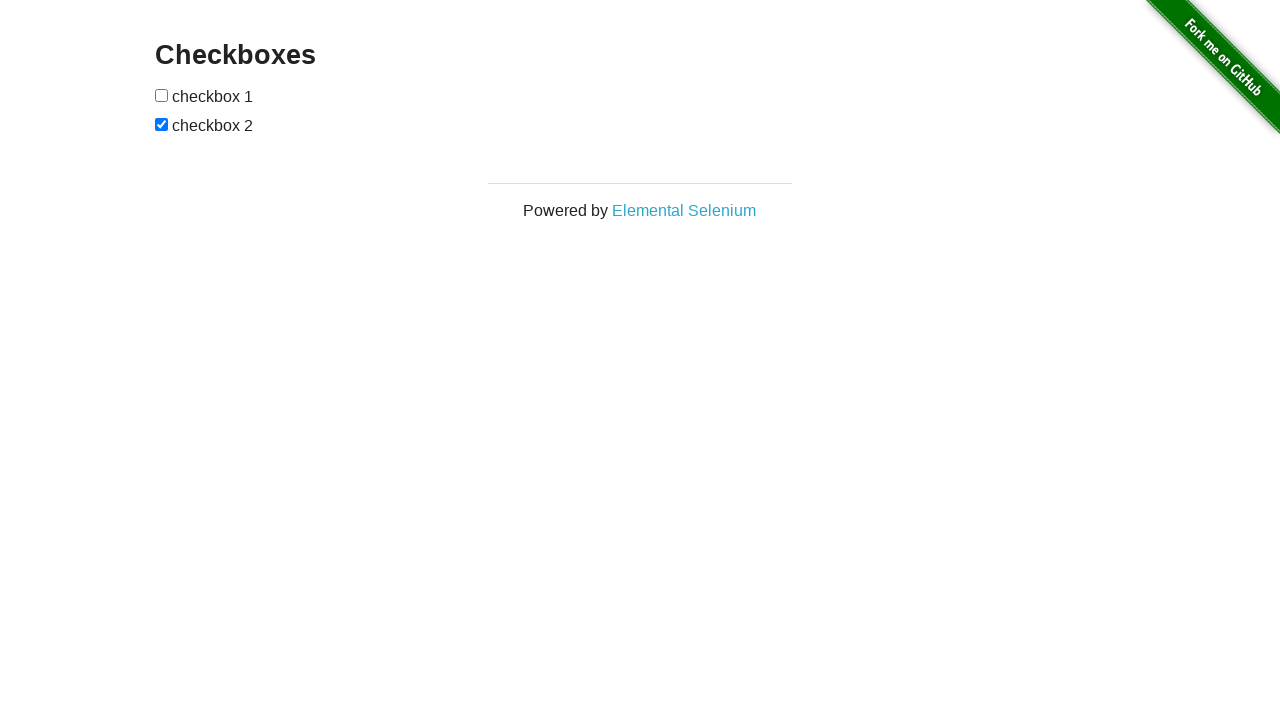

Clicked first checkbox to select it at (162, 95) on input[type='checkbox'] >> nth=0
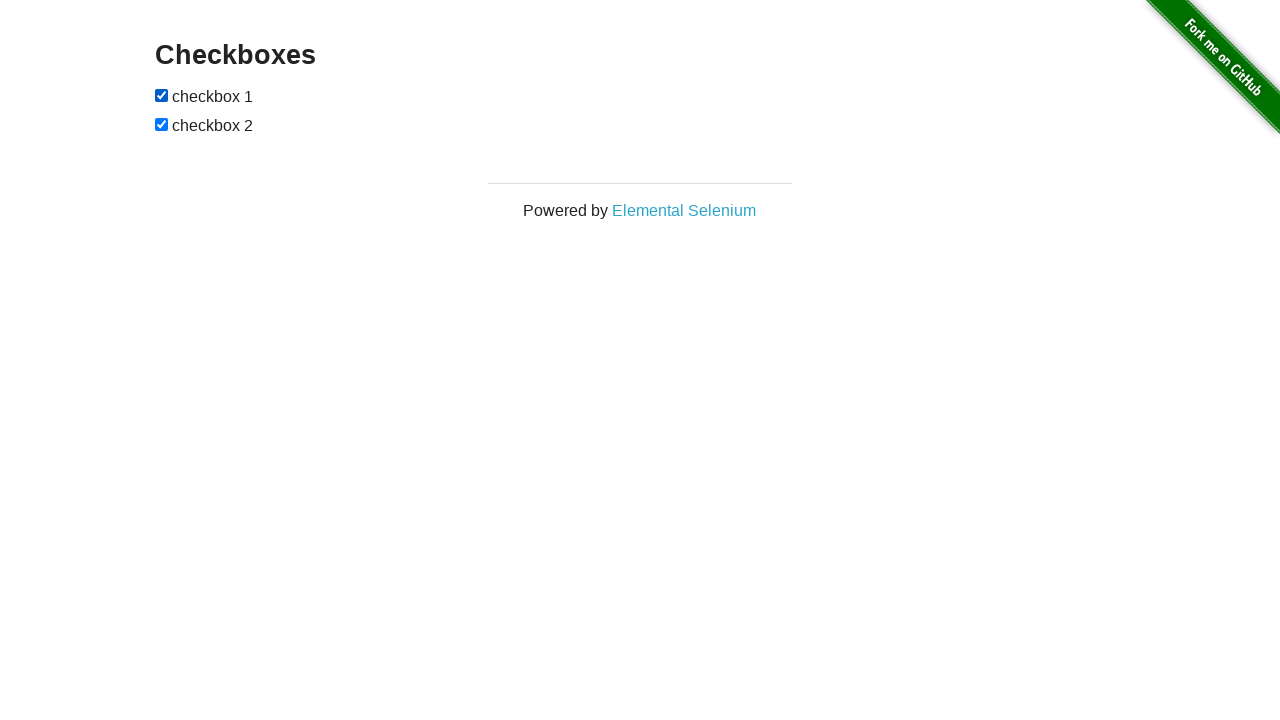

Selected second checkbox element
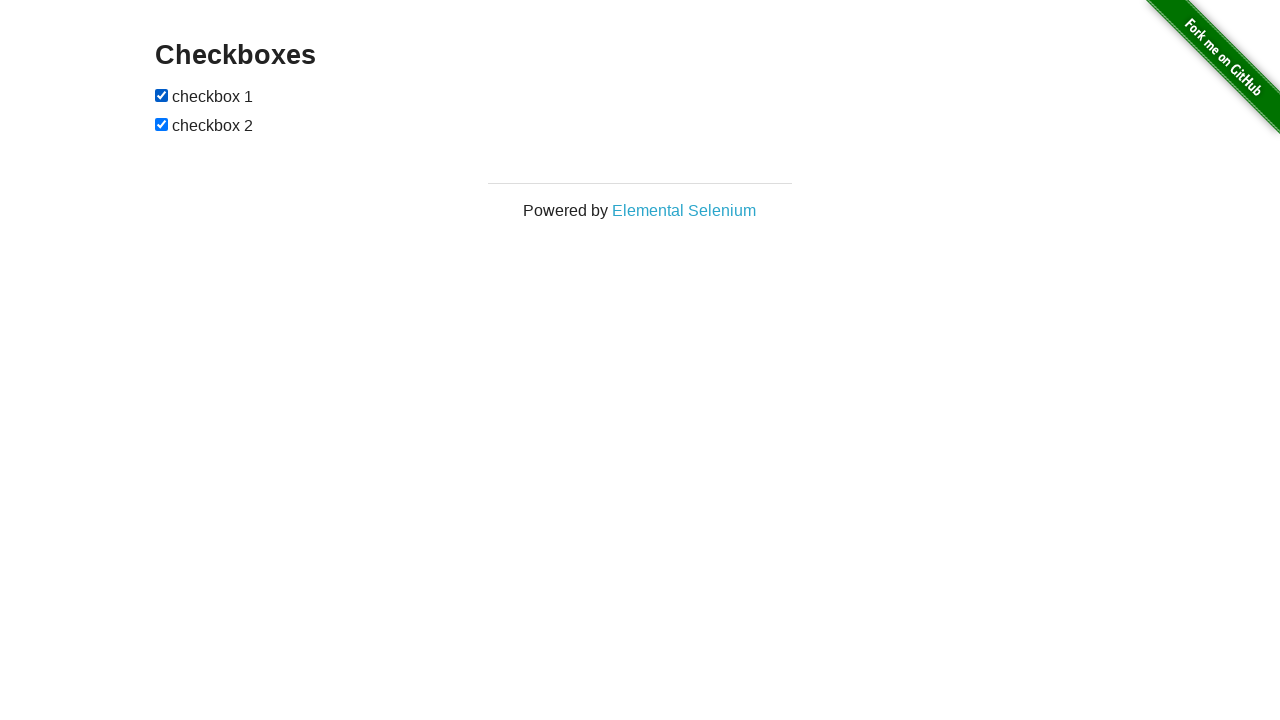

Second checkbox is already checked
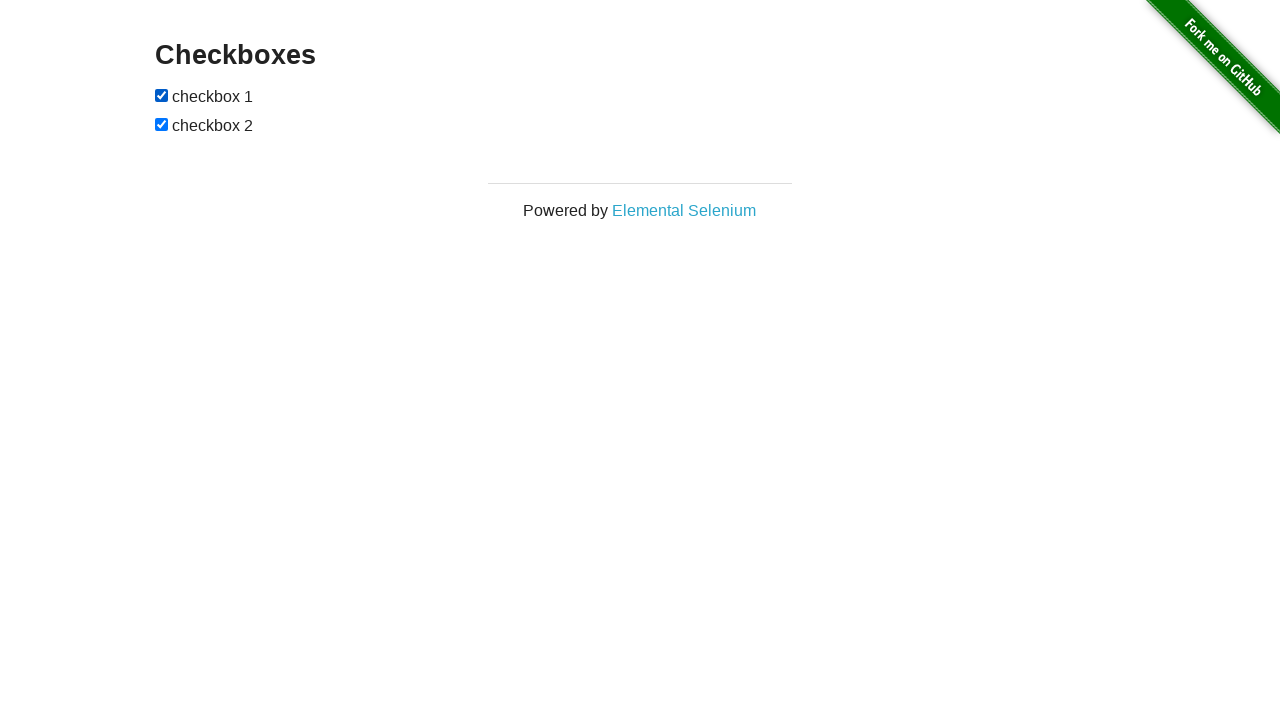

Verified first checkbox is selected
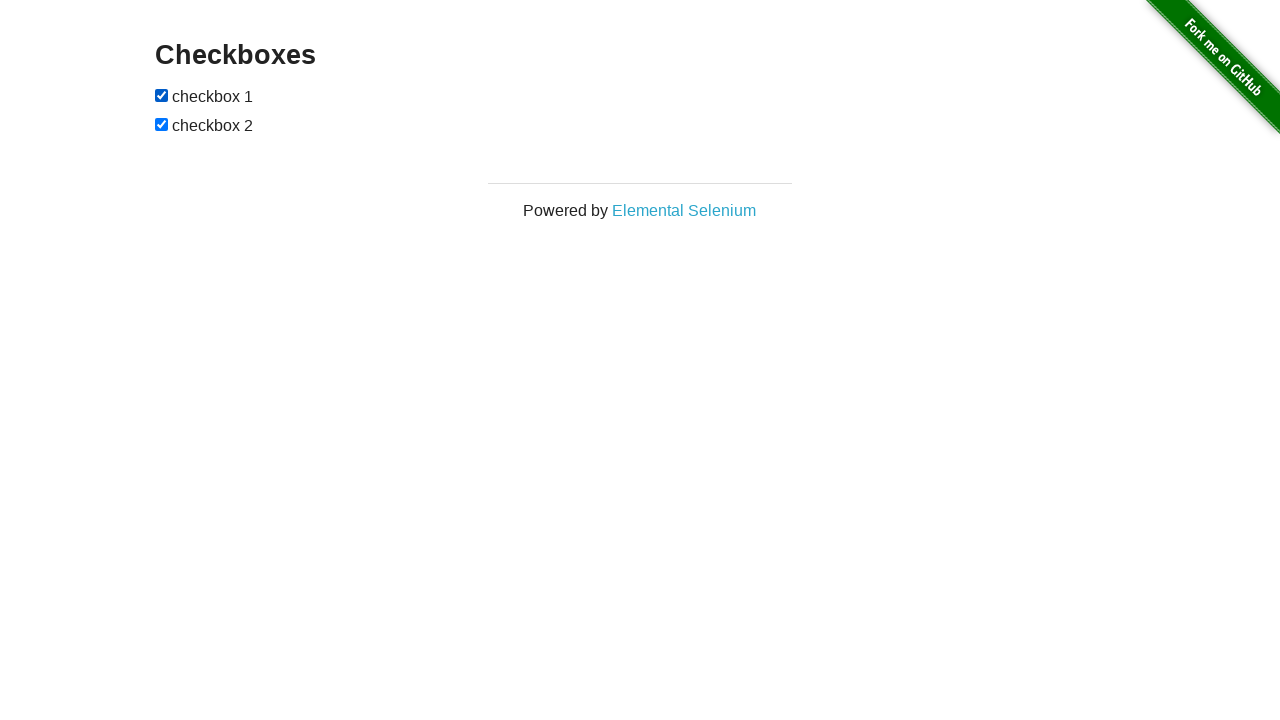

Verified second checkbox is selected
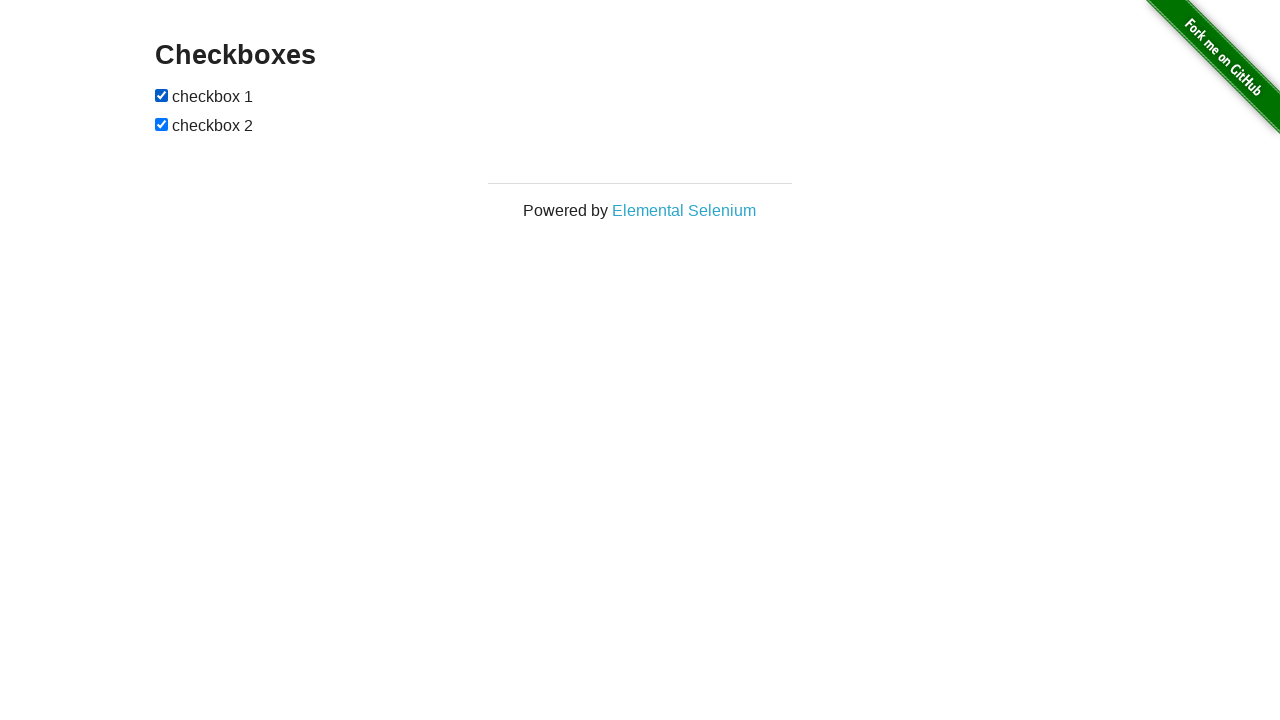

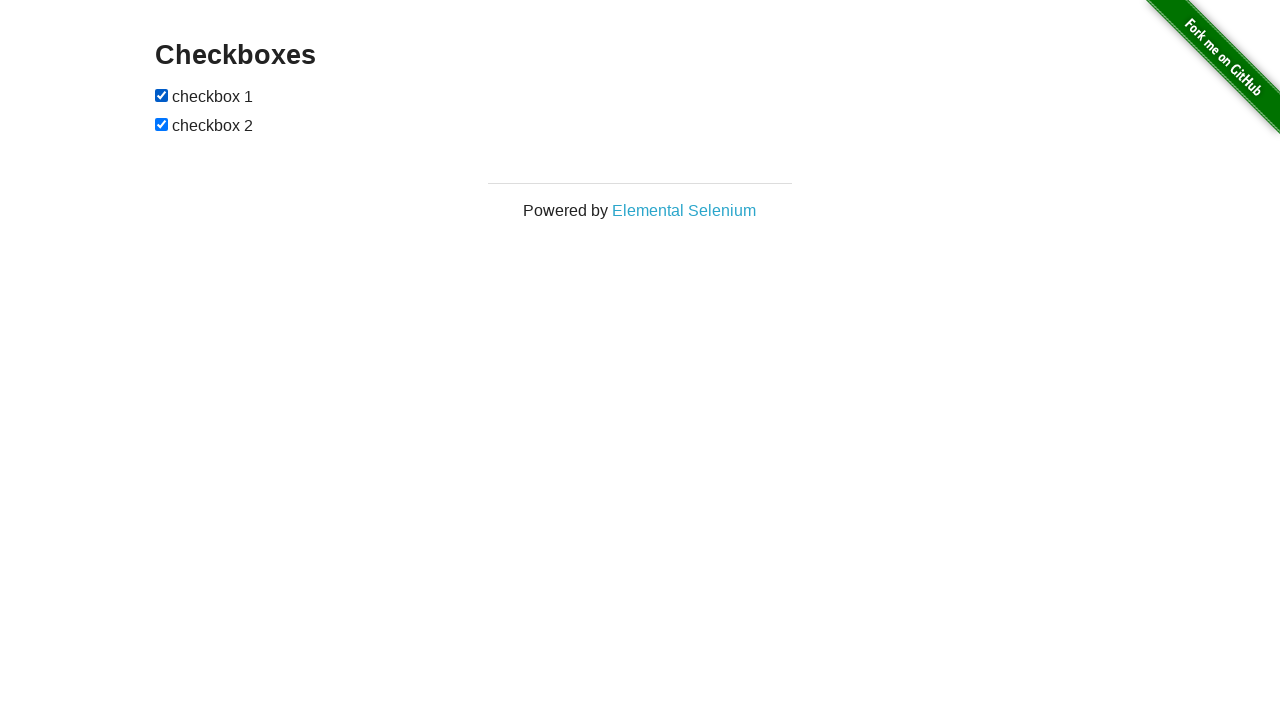